Tests dropdown selection by selecting USD currency from a static dropdown

Starting URL: https://rahulshettyacademy.com/dropdownsPractise/

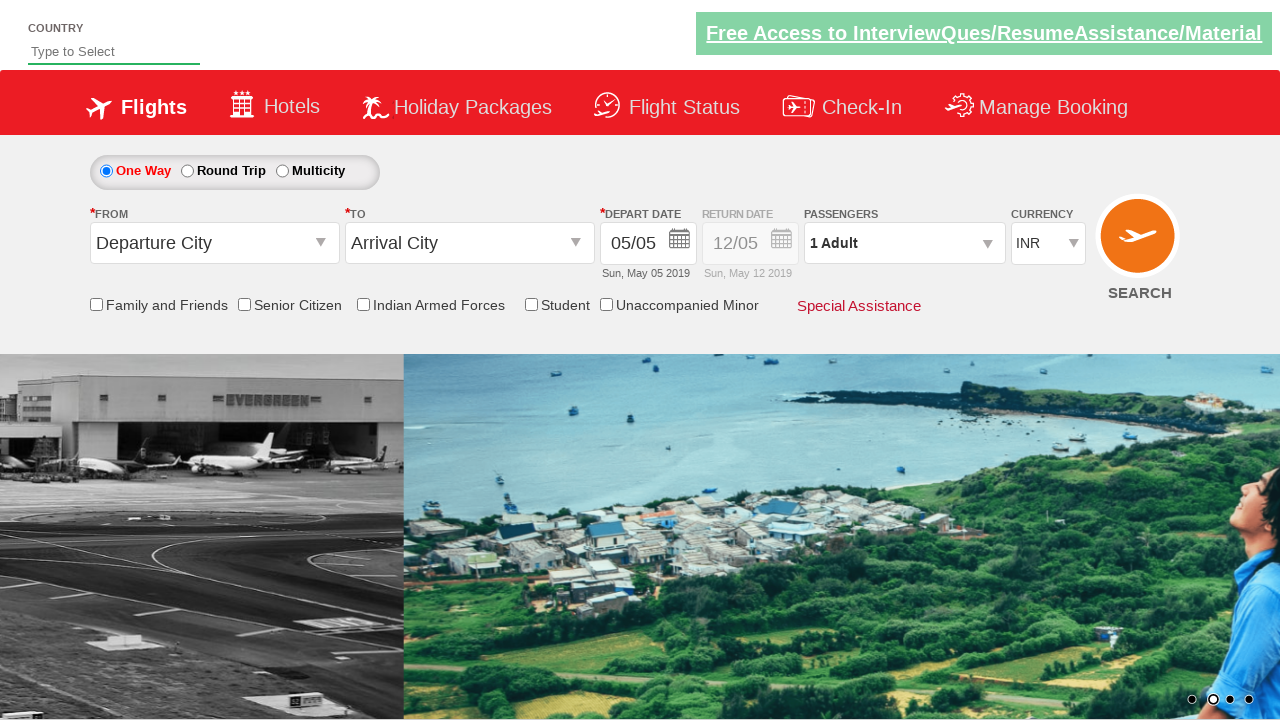

Navigated to dropdowns practice page
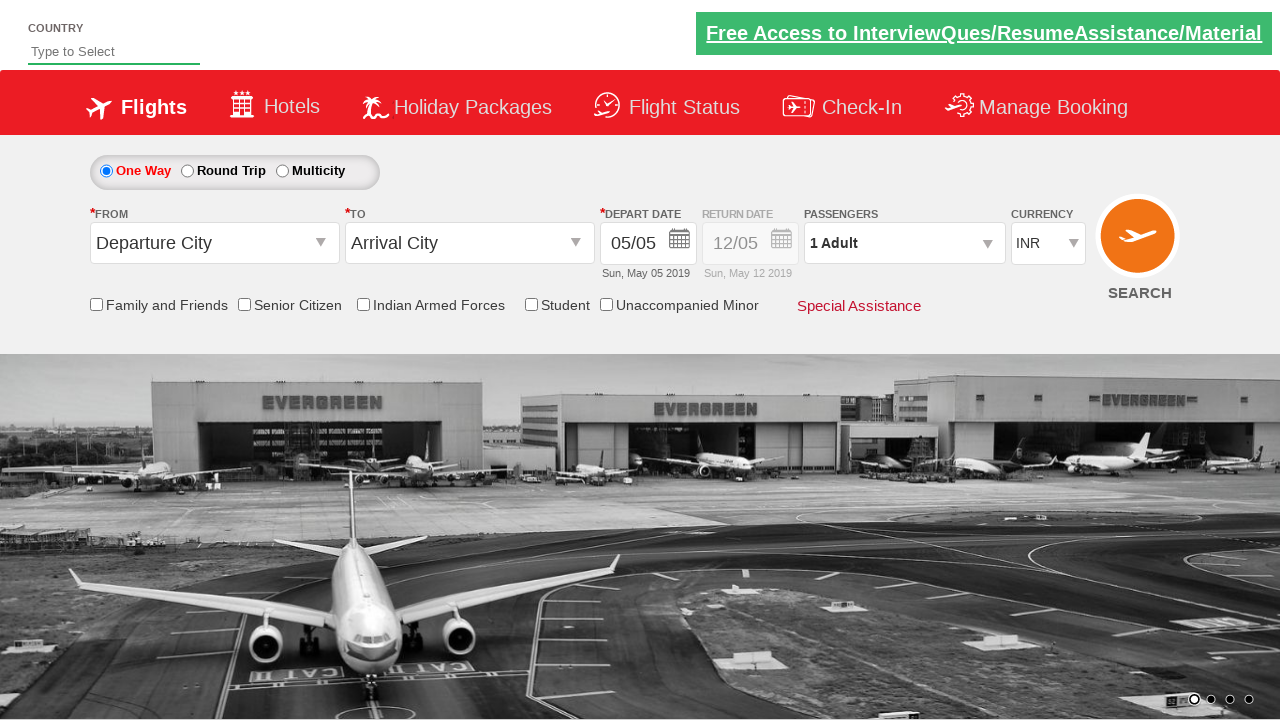

Selected USD currency from dropdown (index 3) on #ctl00_mainContent_DropDownListCurrency
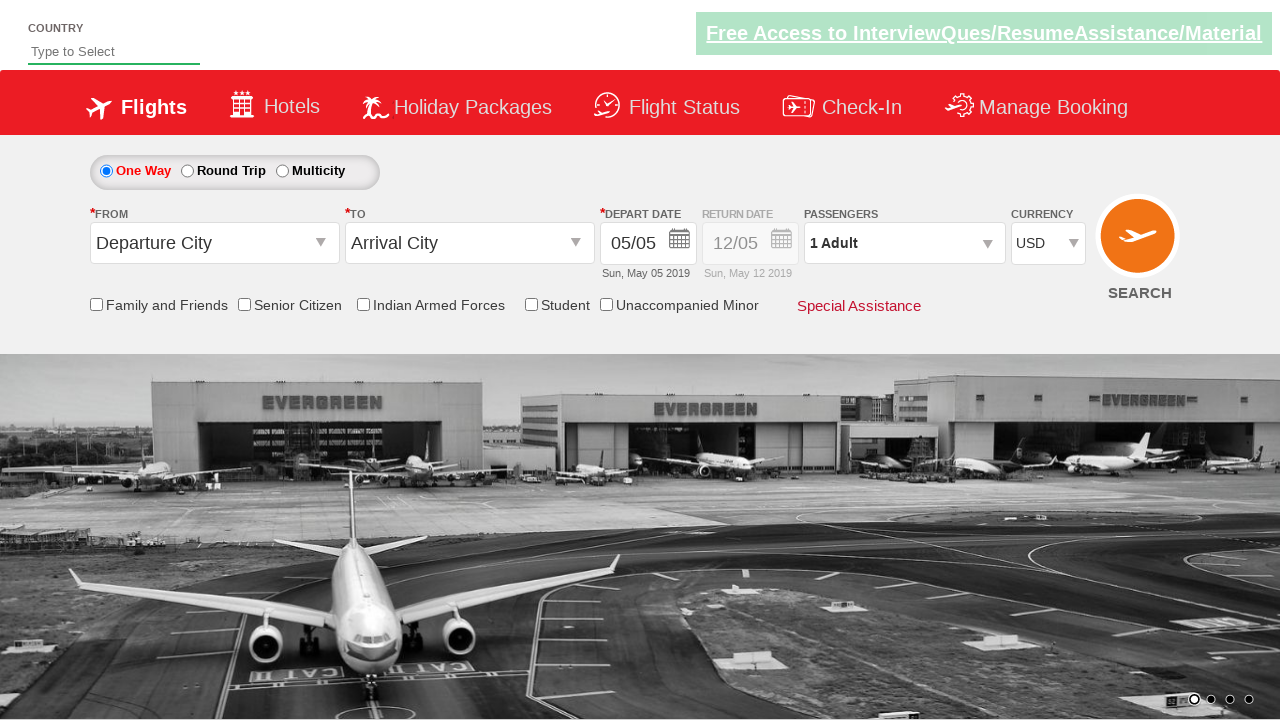

Waited for currency selection to be applied
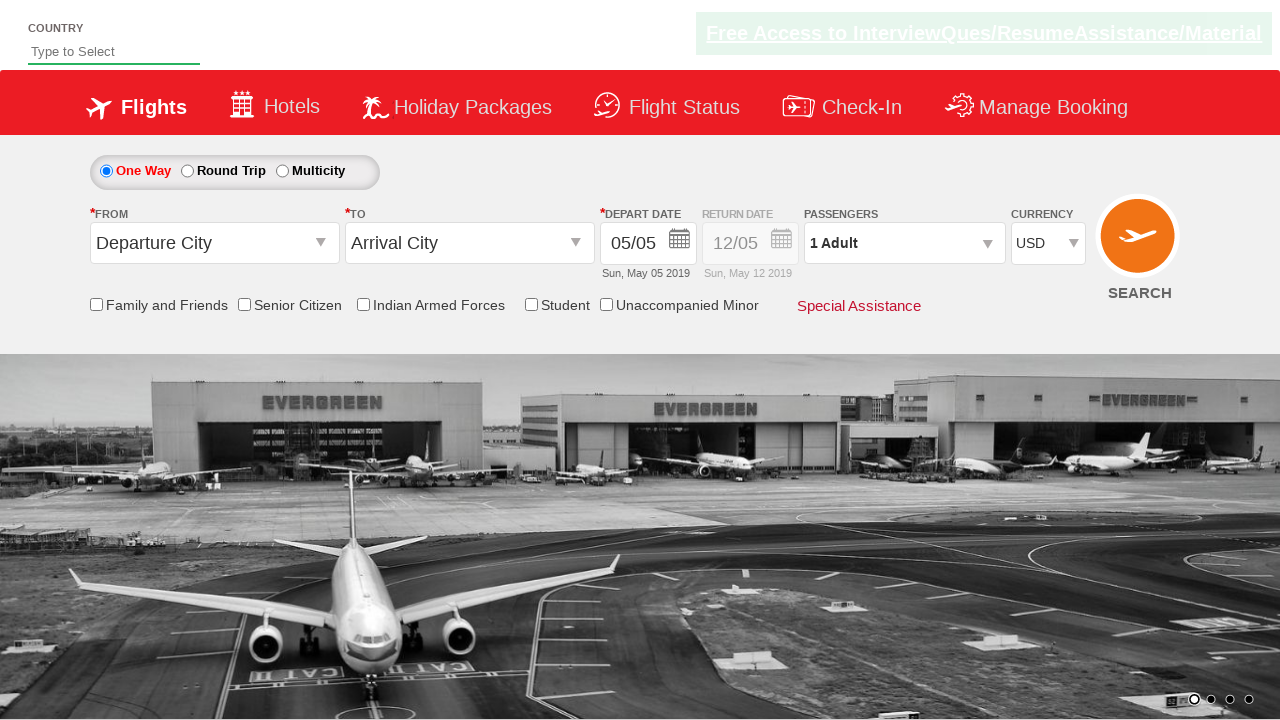

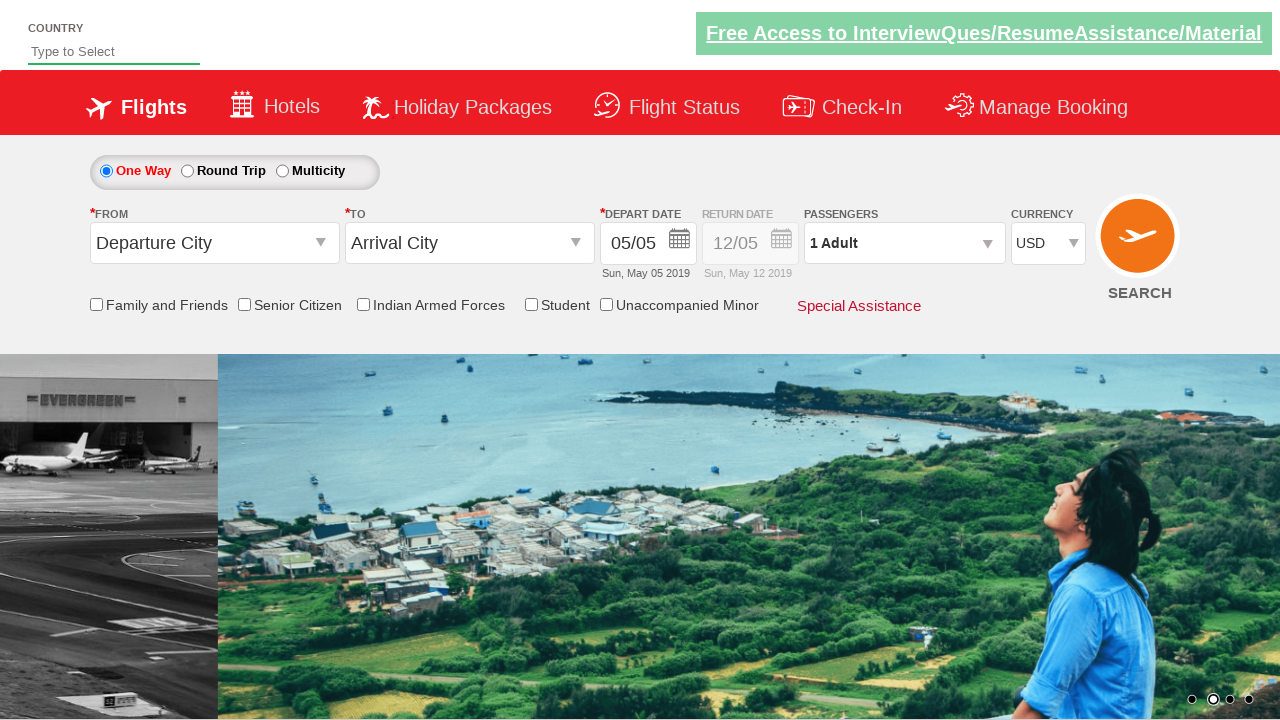